Tests clicking on the New User Registration link using class name selector

Starting URL: https://portaldev.cms.gov/portal/

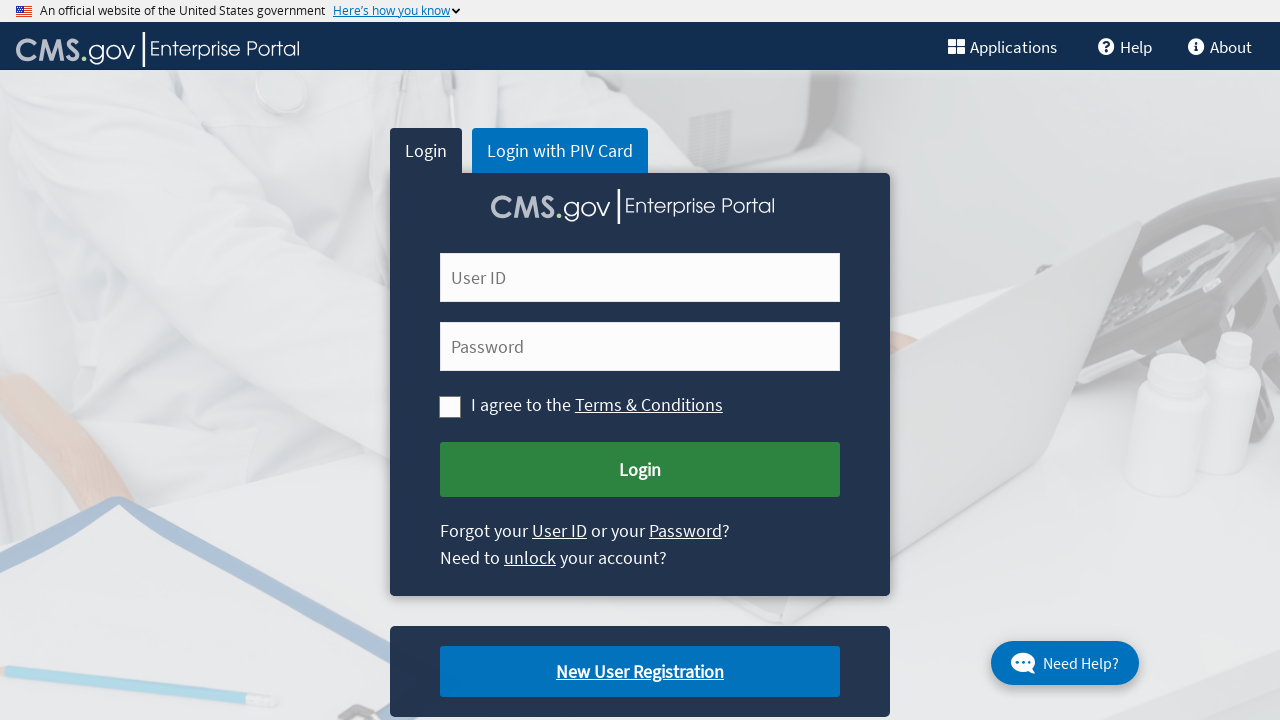

Navigated to CMS portal at https://portaldev.cms.gov/portal/
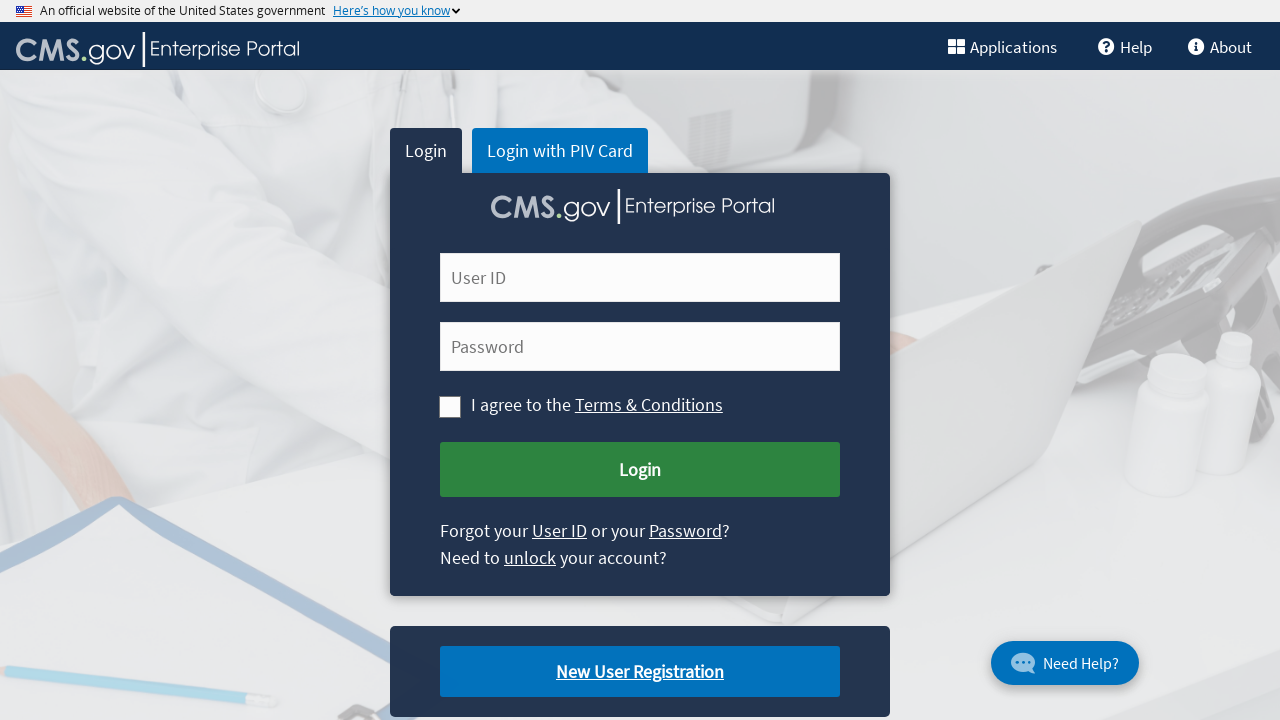

Clicked on the New User Registration link using class name selector '.cms-newuser-reg' at (640, 672) on .cms-newuser-reg
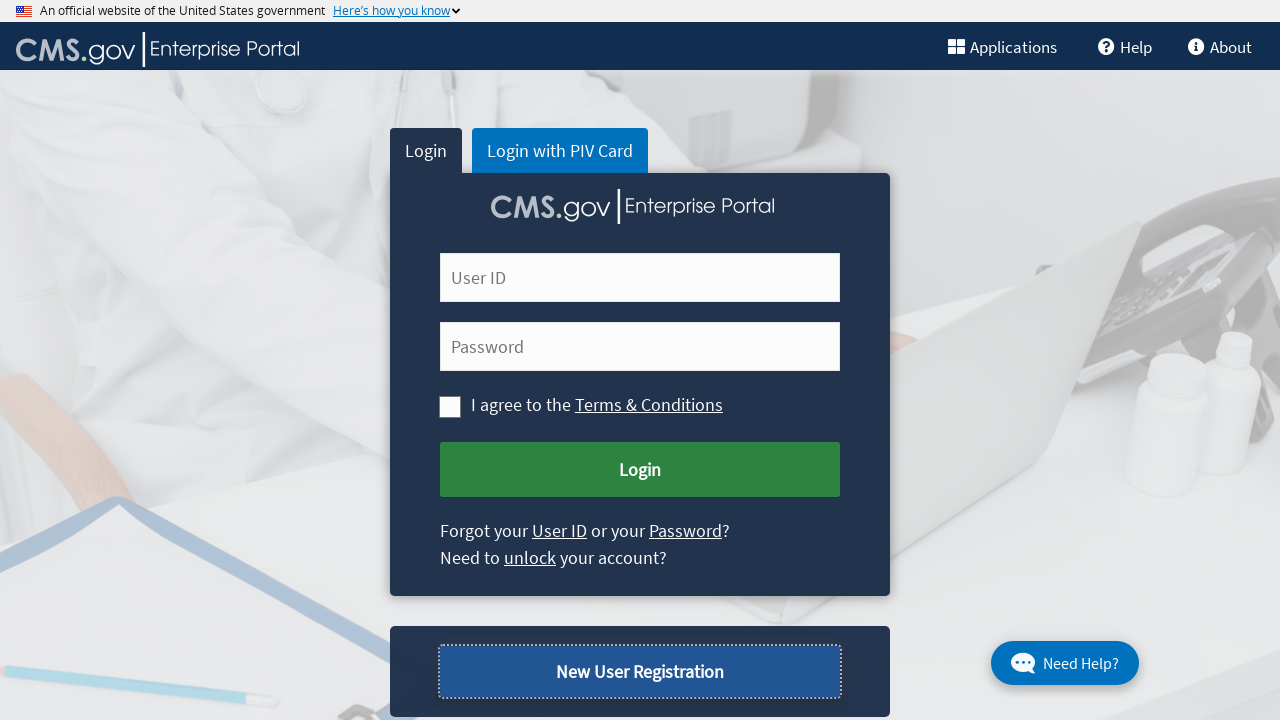

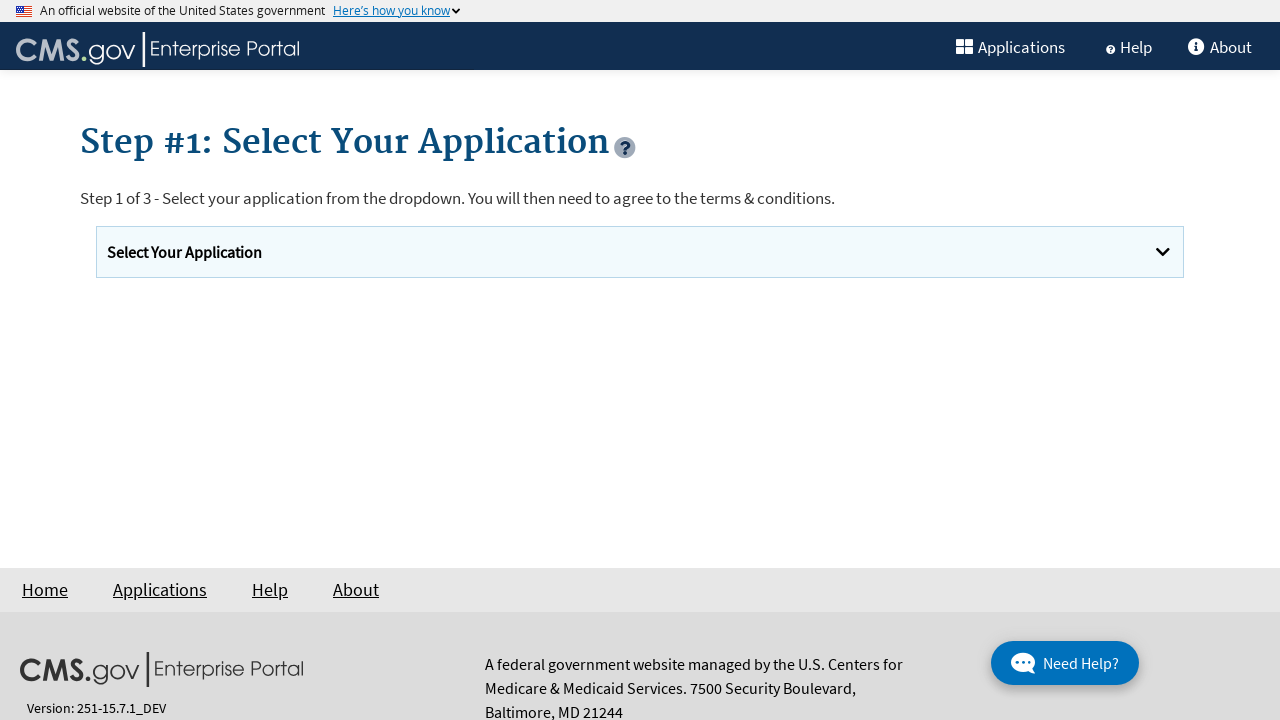